Navigates to Python.org homepage, searches for "pycon" using the search box, and verifies results are returned

Starting URL: http://www.python.org

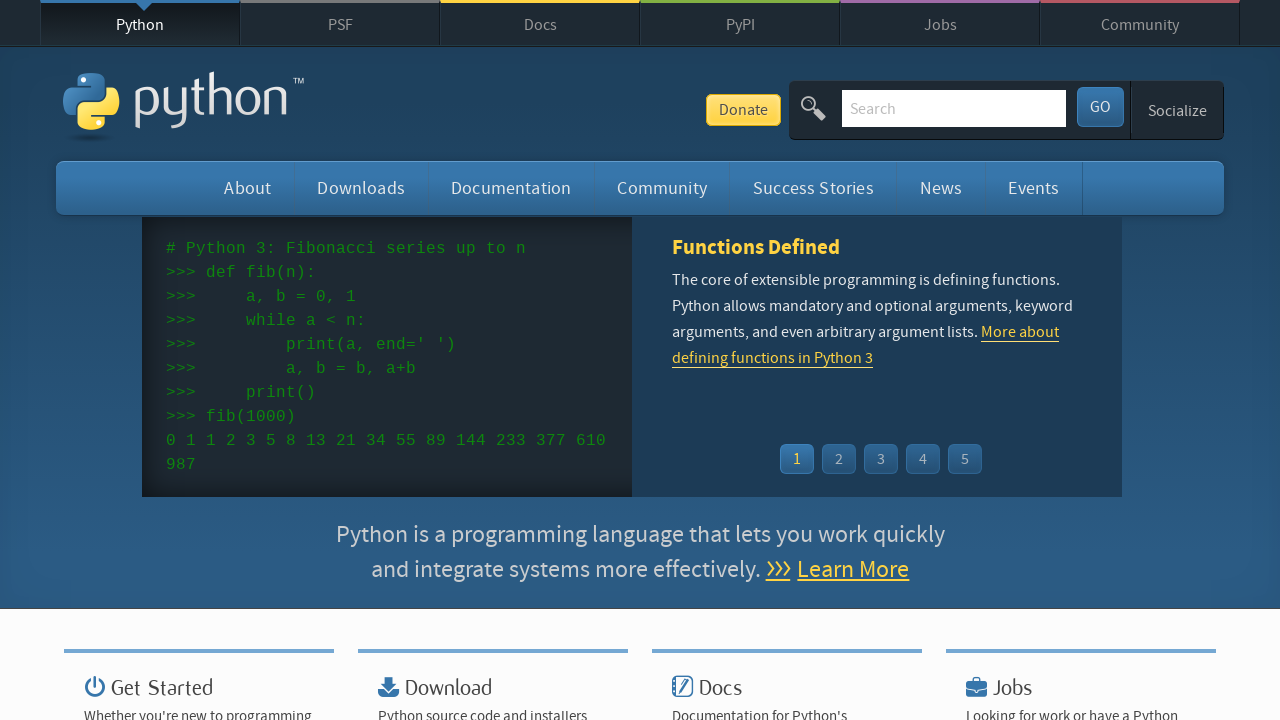

Verified page title contains 'Python'
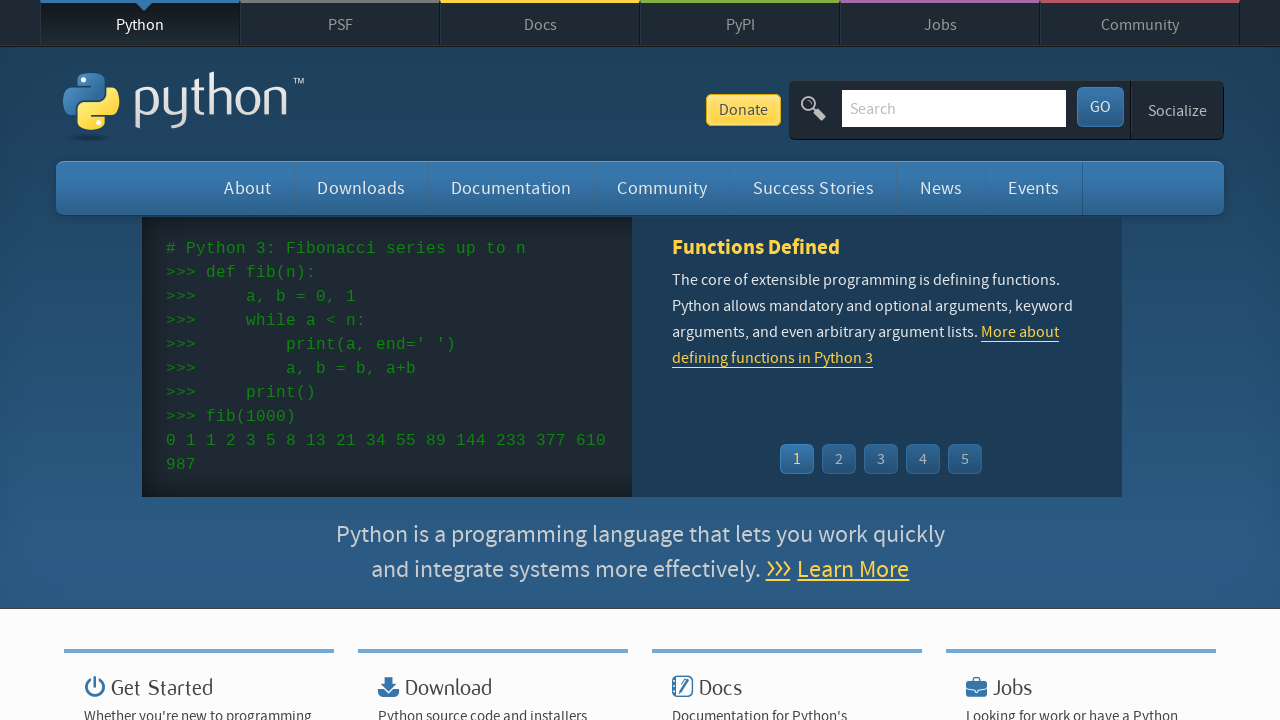

Filled search box with 'pycon' on input[name='q']
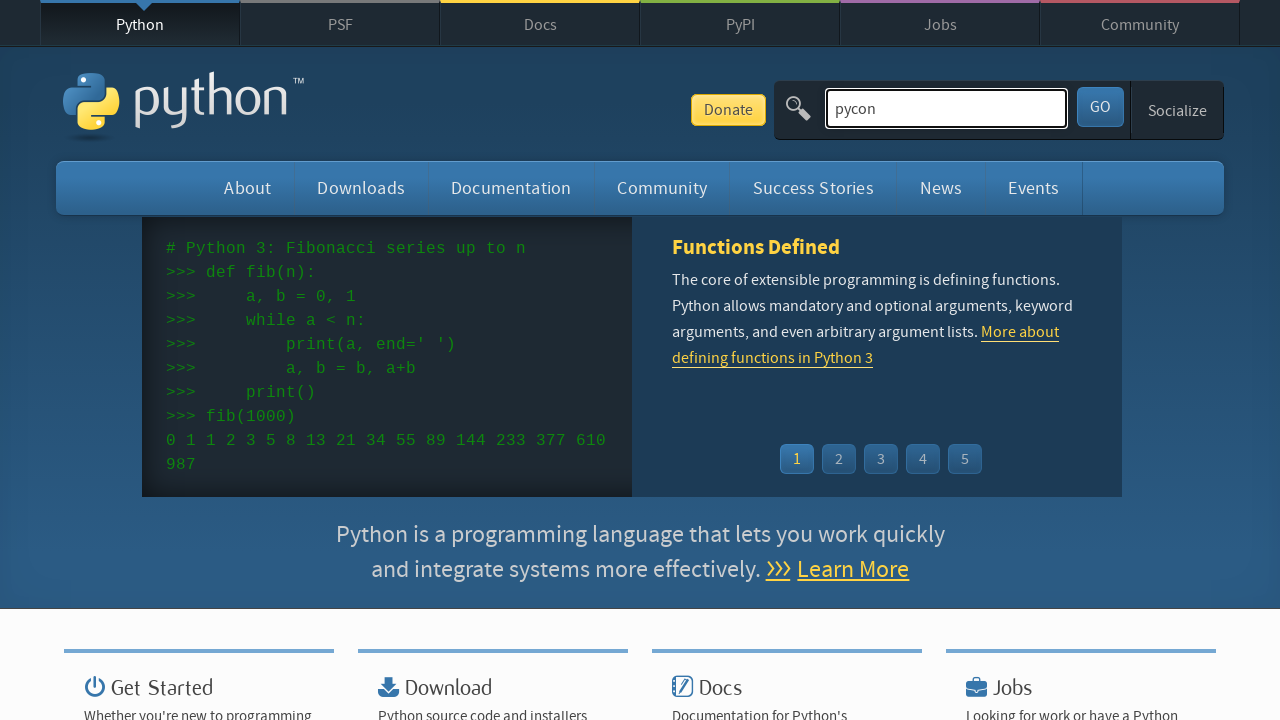

Pressed Enter to submit search for 'pycon' on input[name='q']
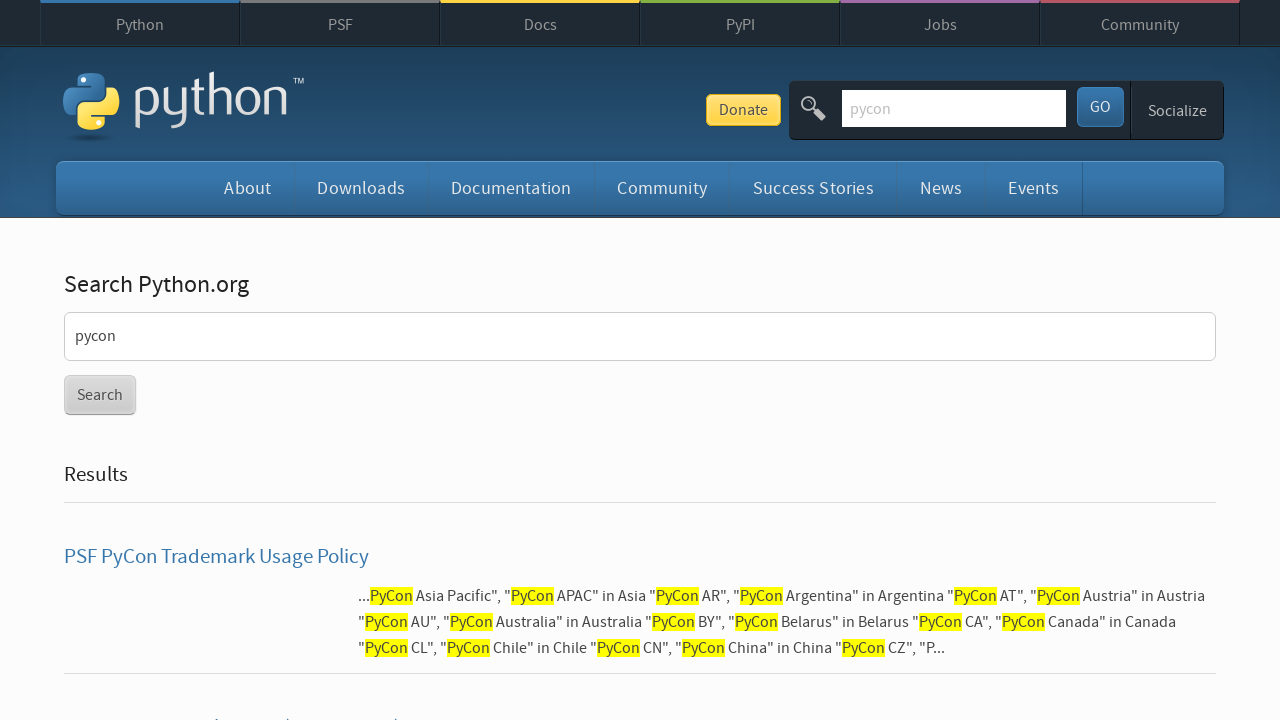

Waited for page to reach networkidle state
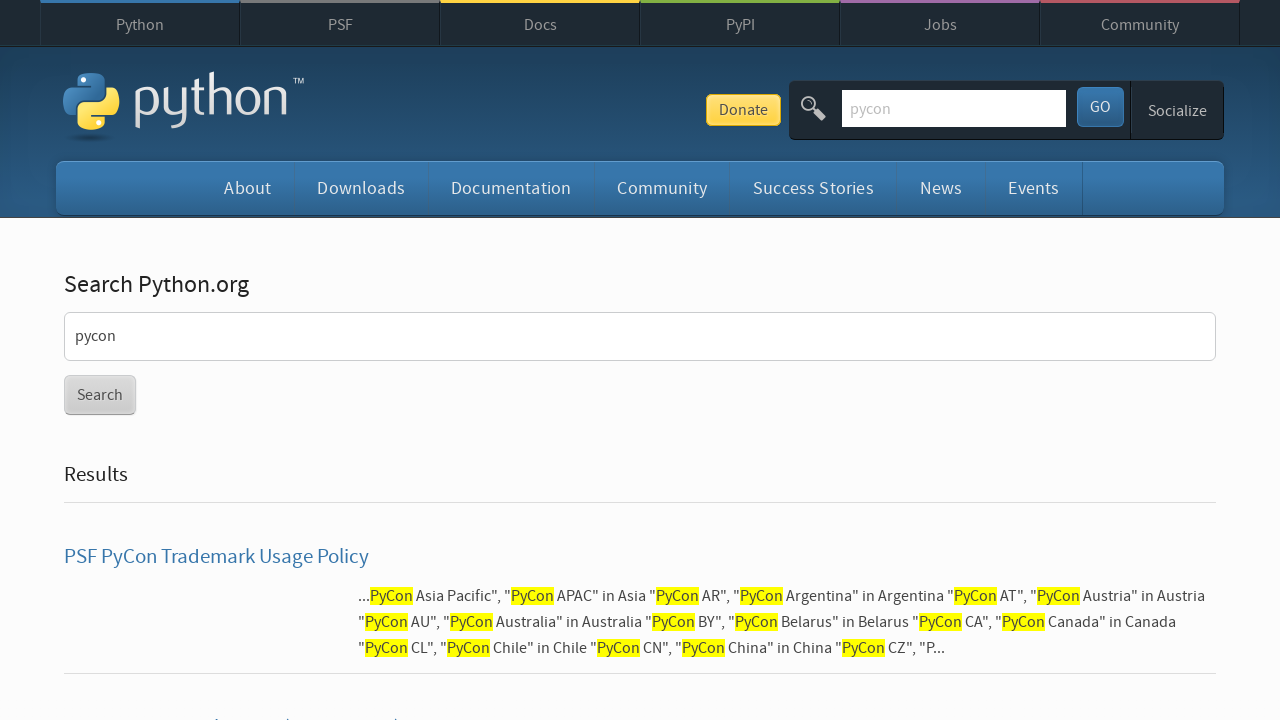

Verified search results were returned (no 'No results found' message)
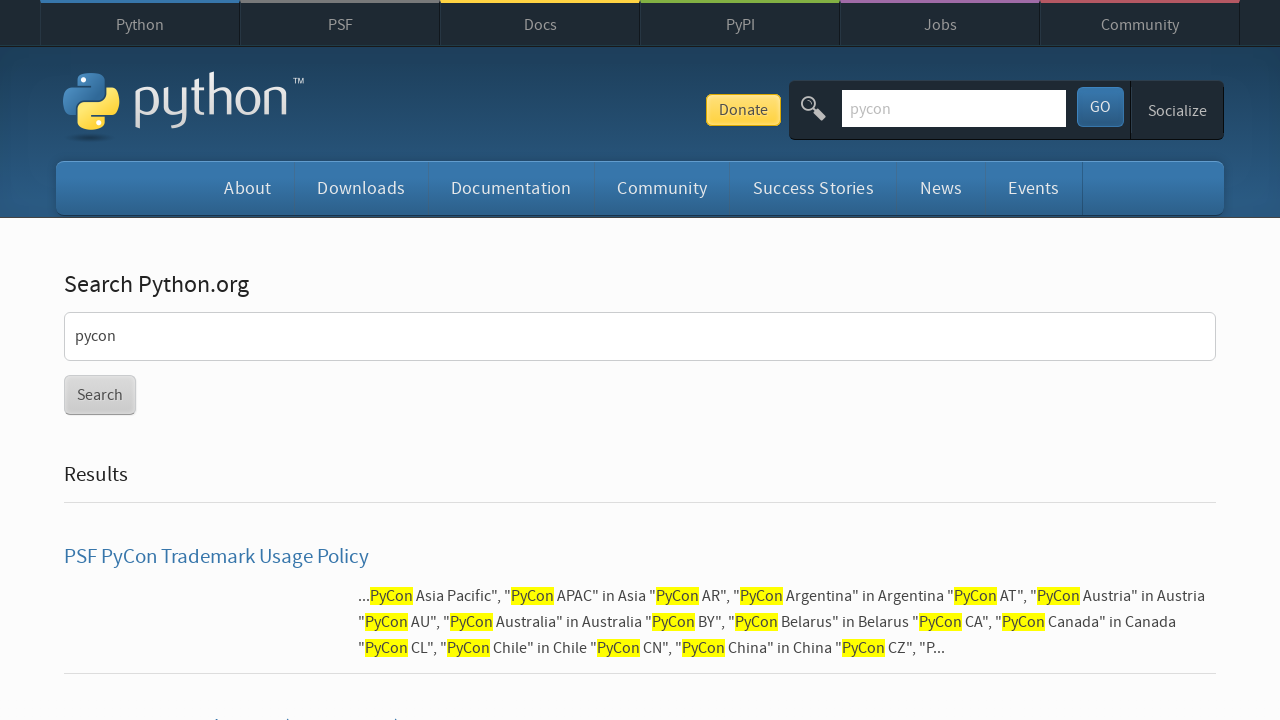

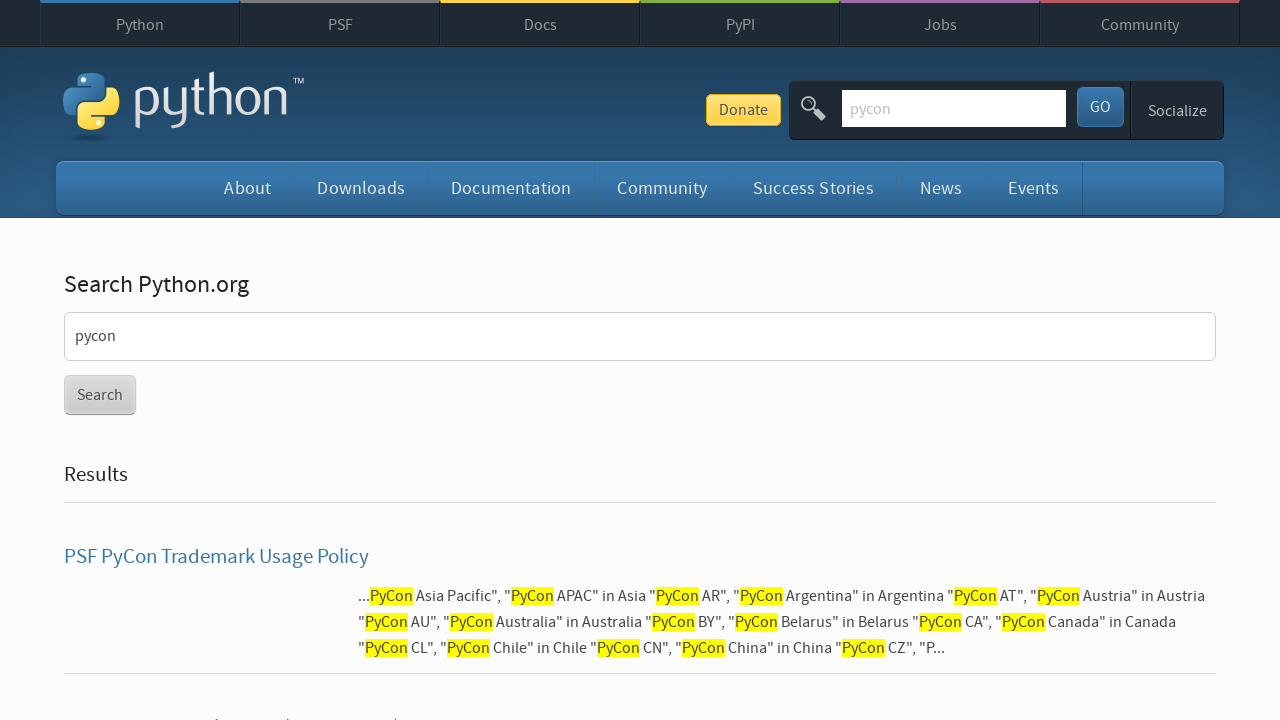